Tests handling of browser alert/confirm dialogs by clicking a button, accepting the alert, then calculating a mathematical value based on page content and submitting the answer

Starting URL: http://suninjuly.github.io/alert_accept.html

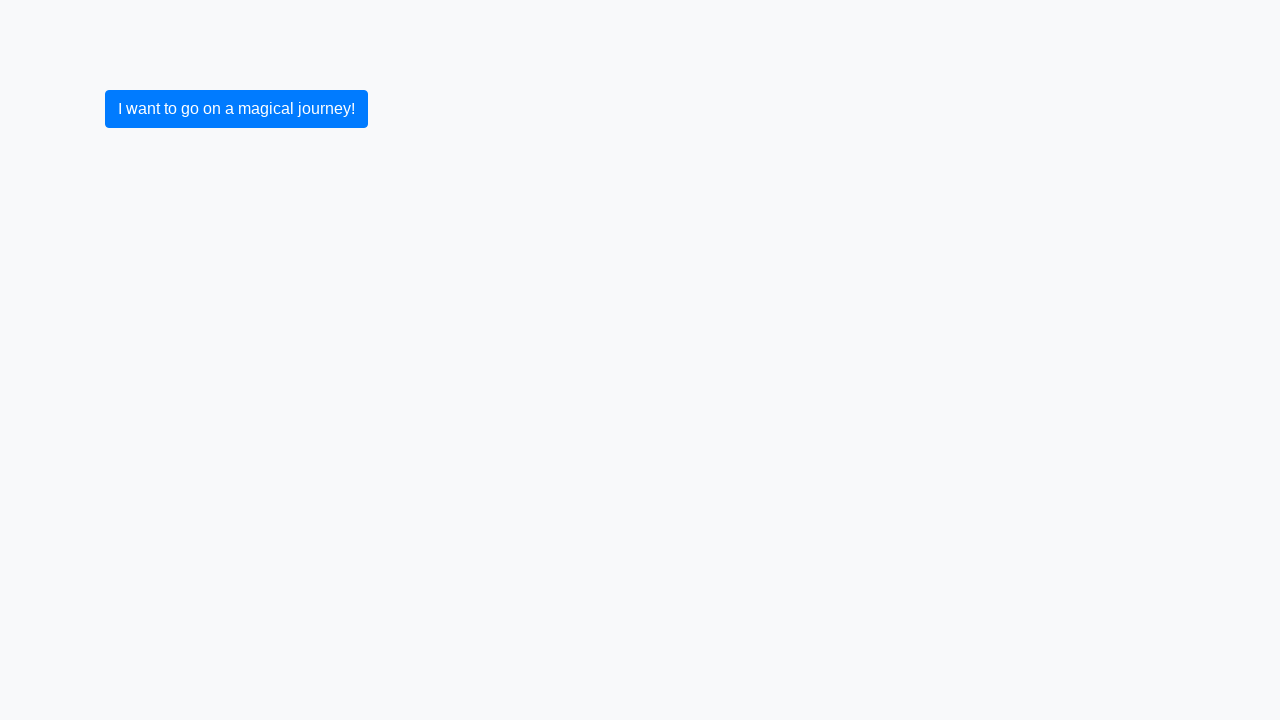

Set up dialog handler to accept alerts/confirms
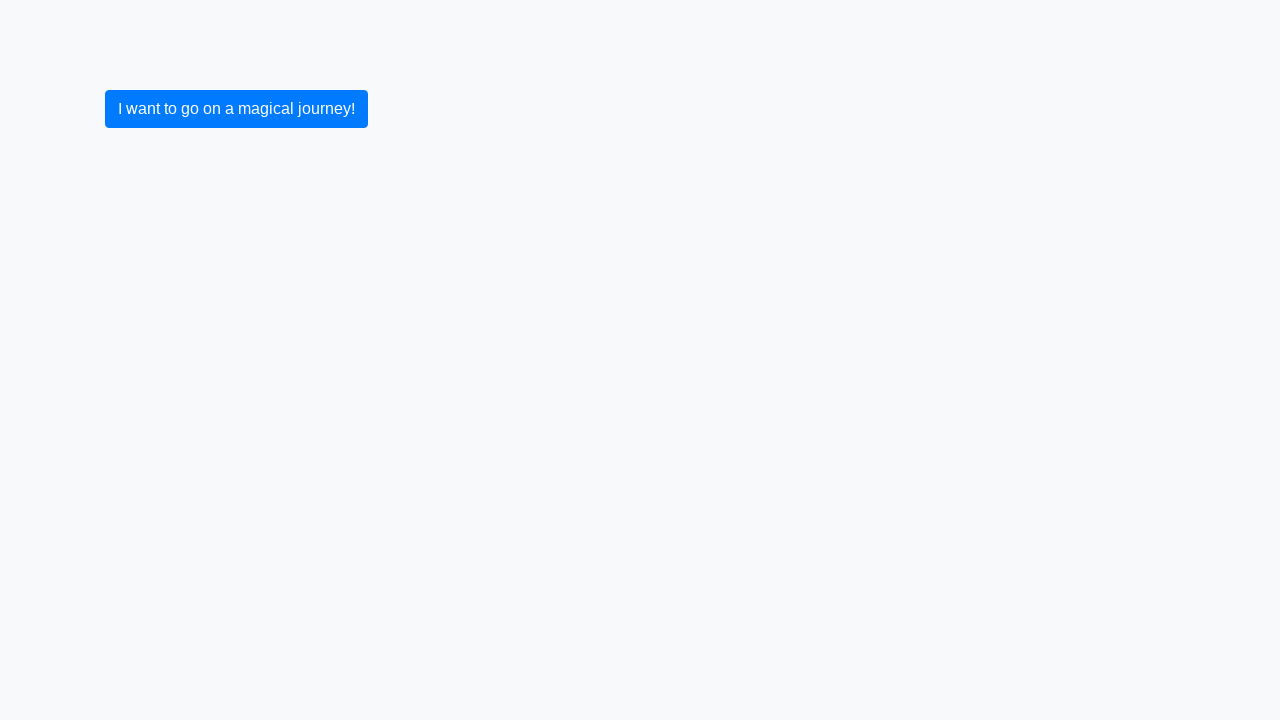

Clicked primary button to trigger alert at (236, 109) on button.btn.btn-primary
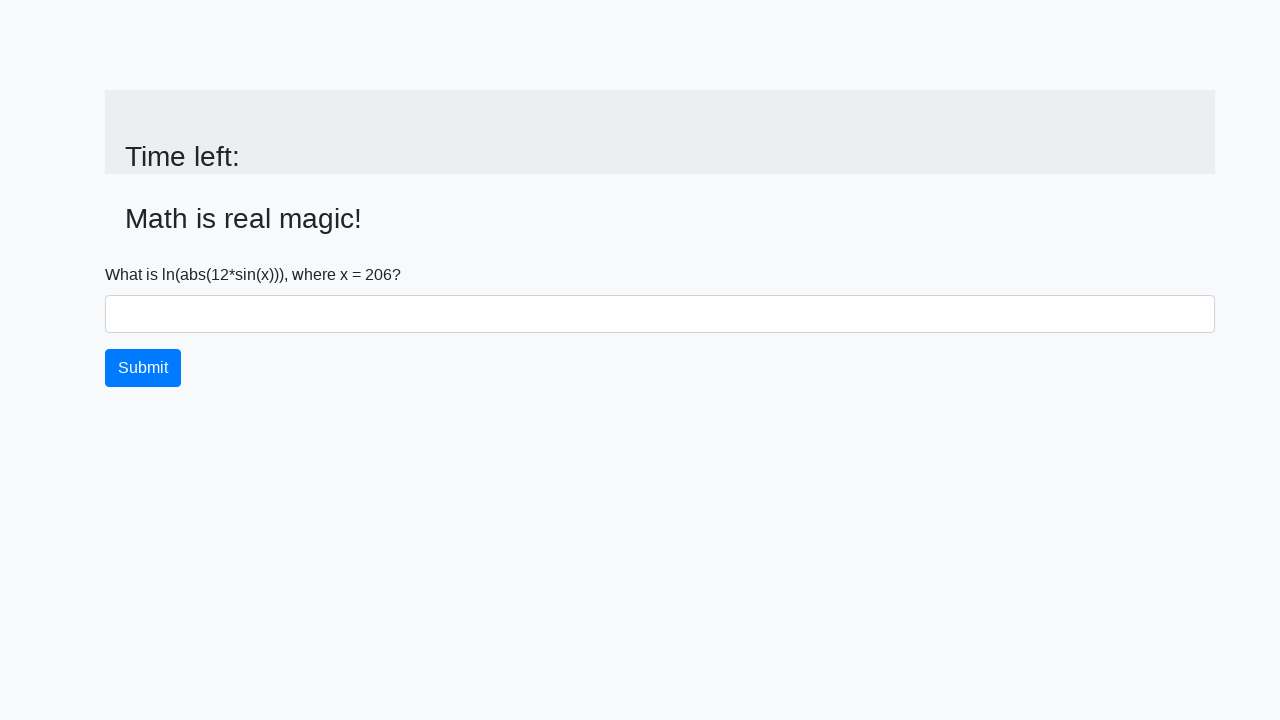

Alert accepted and input value element loaded
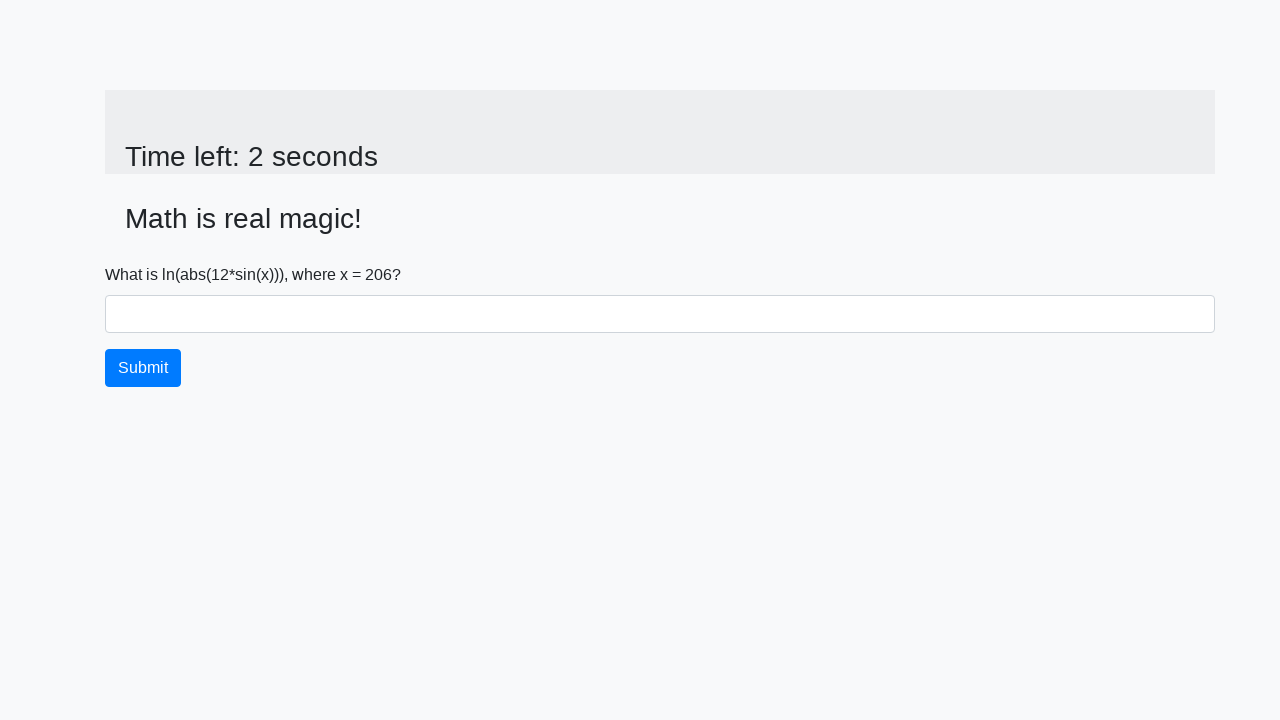

Retrieved input value: 206
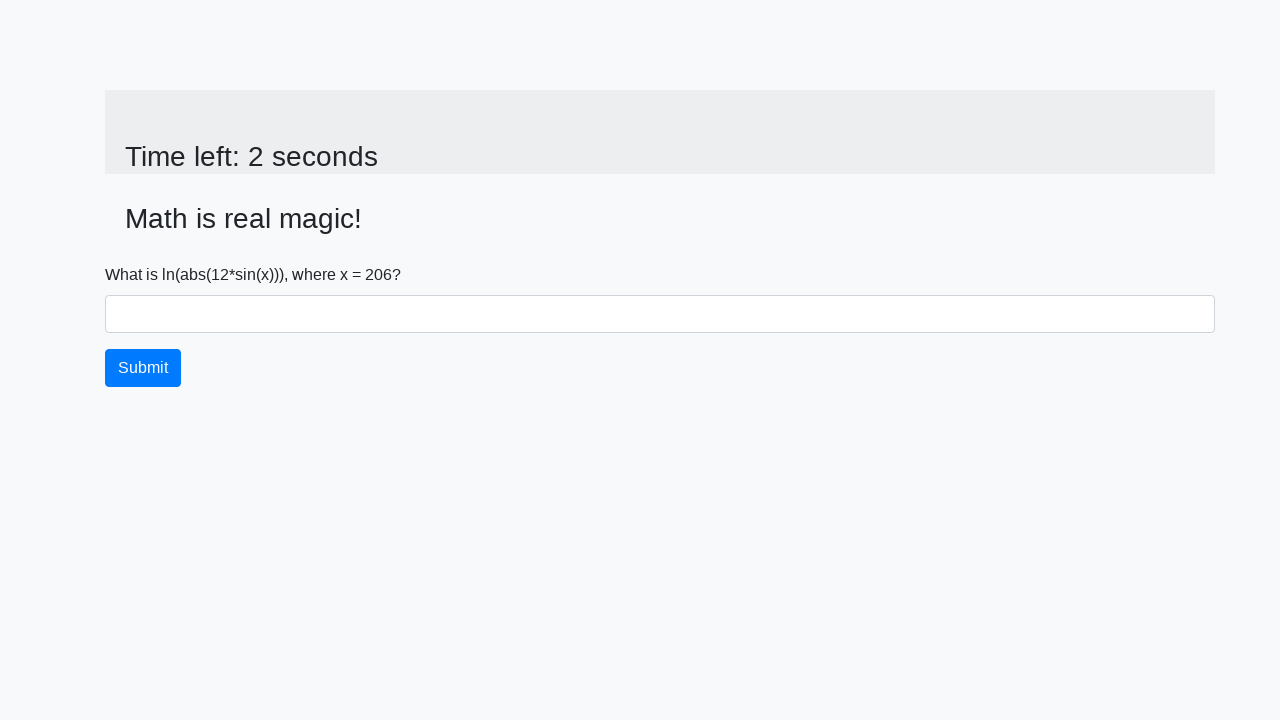

Calculated result: 2.4592214954945826
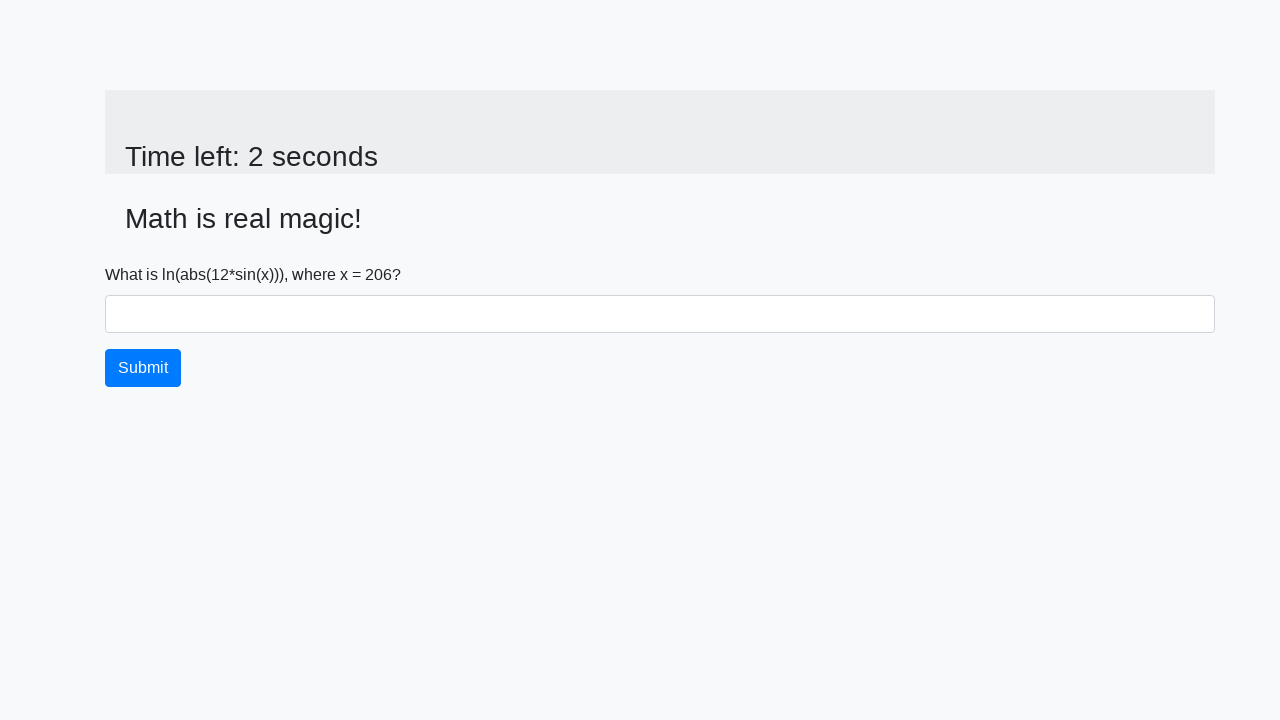

Filled answer field with calculated value: 2.4592214954945826 on #answer
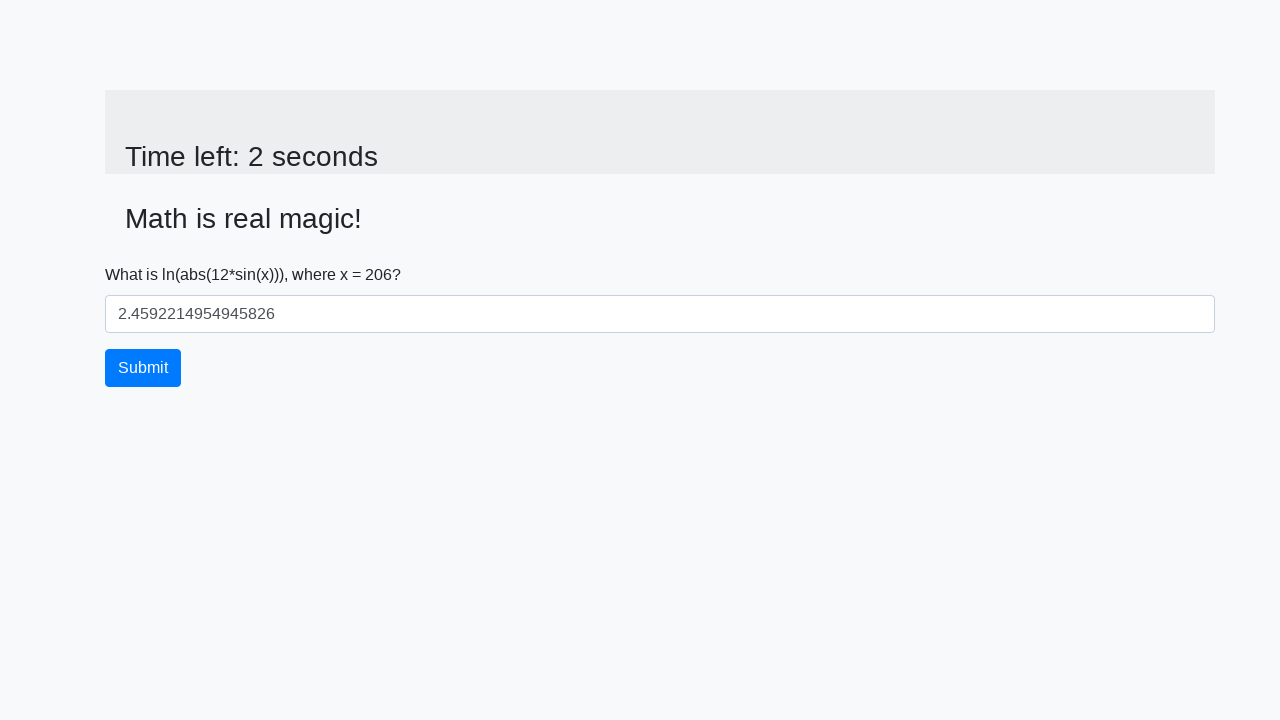

Clicked submit button to submit answer at (143, 368) on button.btn.btn-primary
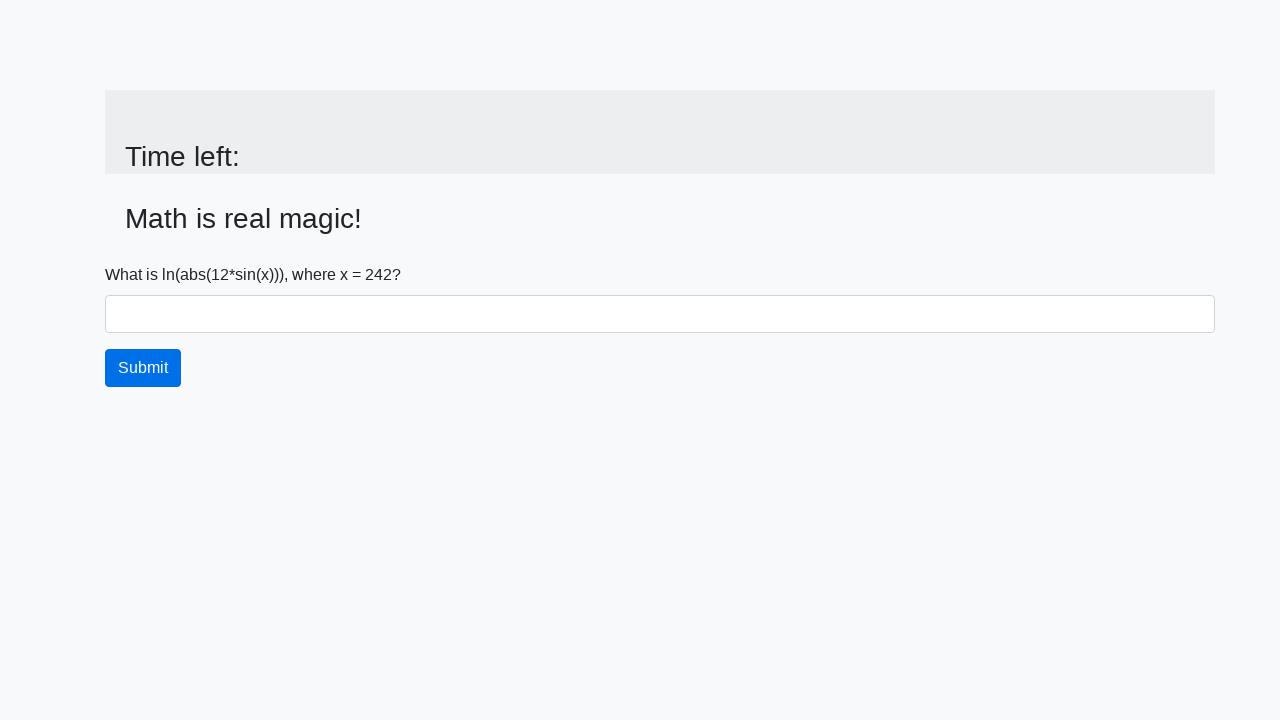

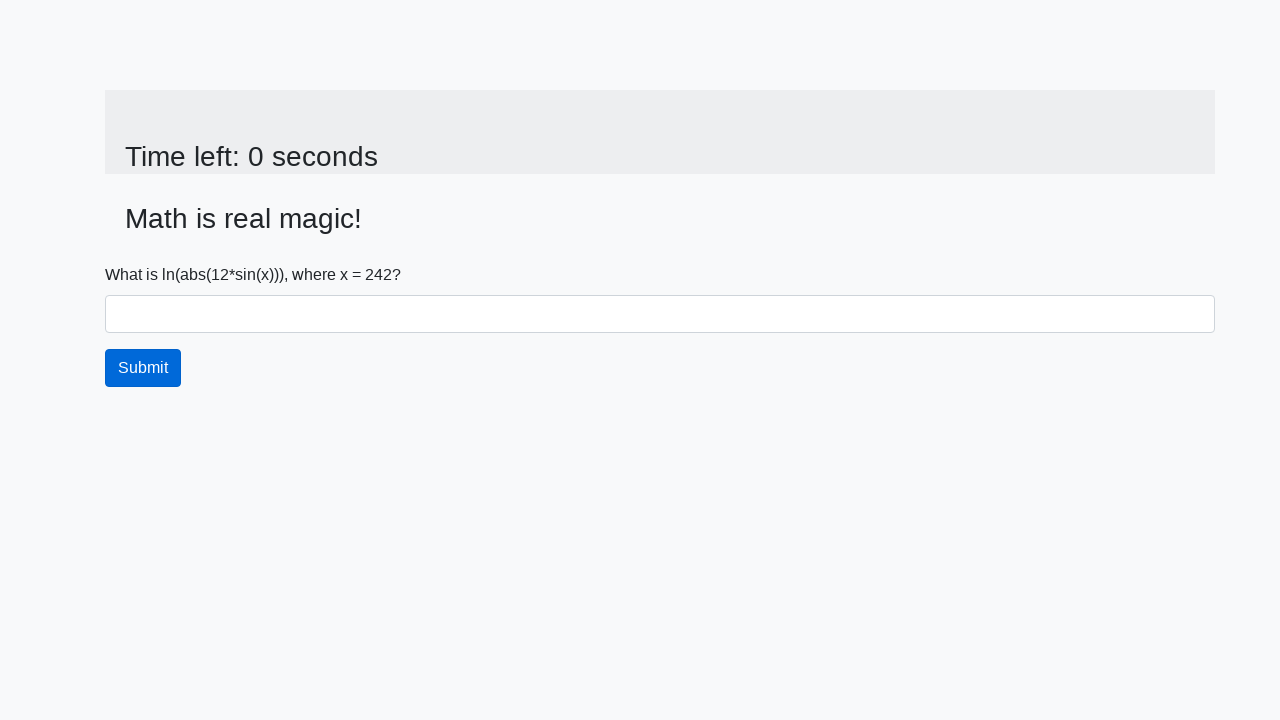